Tests login form error handling when submitting with only password and no username

Starting URL: https://www.saucedemo.com/

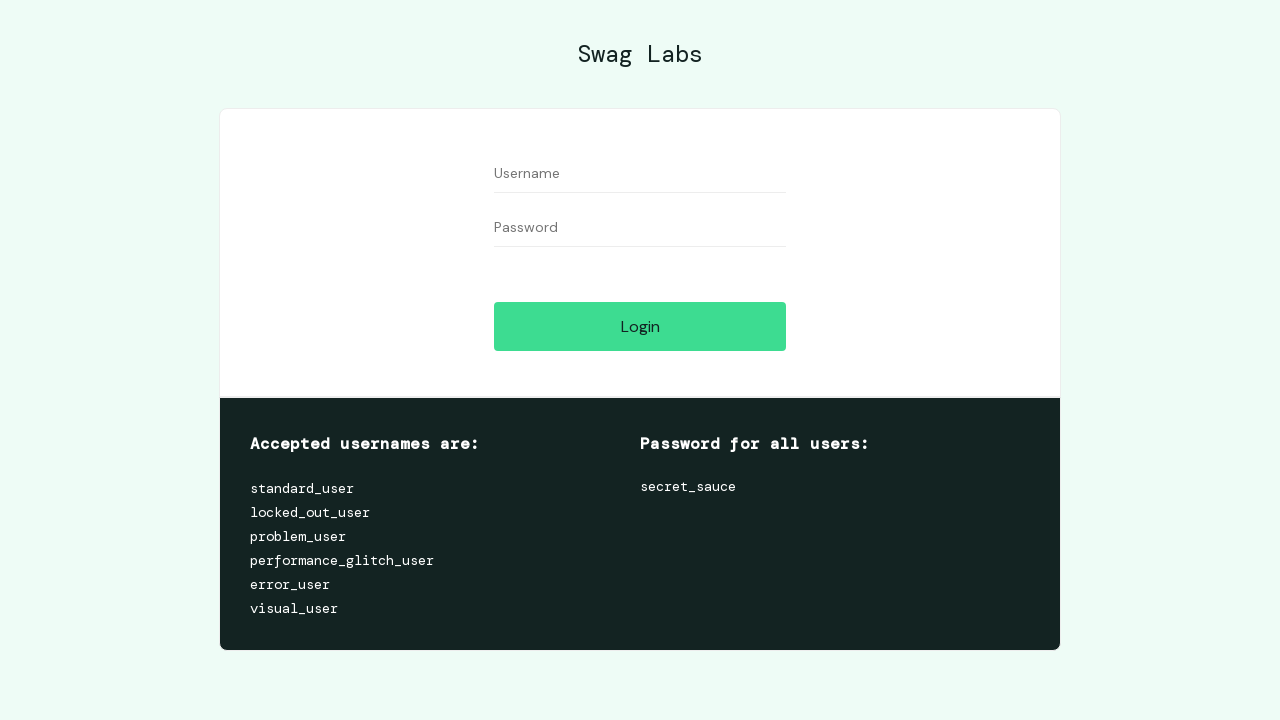

Filled password field with 'secret_sauce' without entering username on input#password
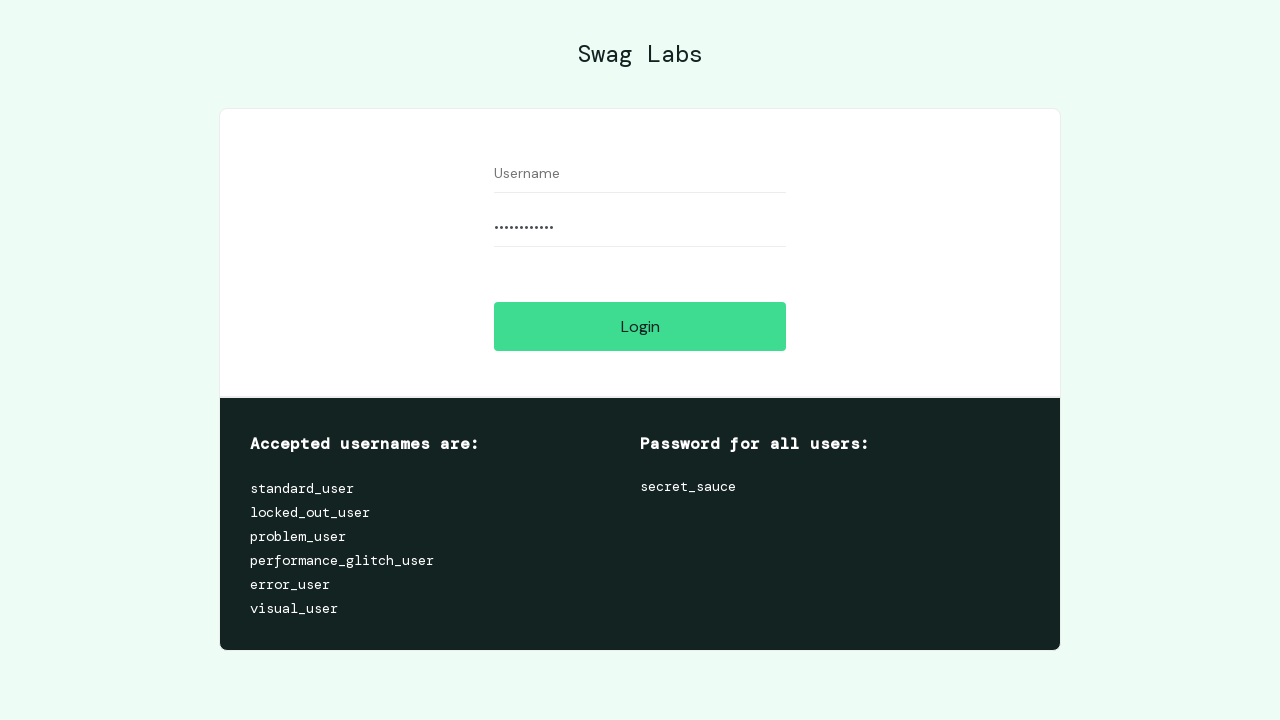

Clicked login button to trigger error handling at (640, 326) on input#login-button
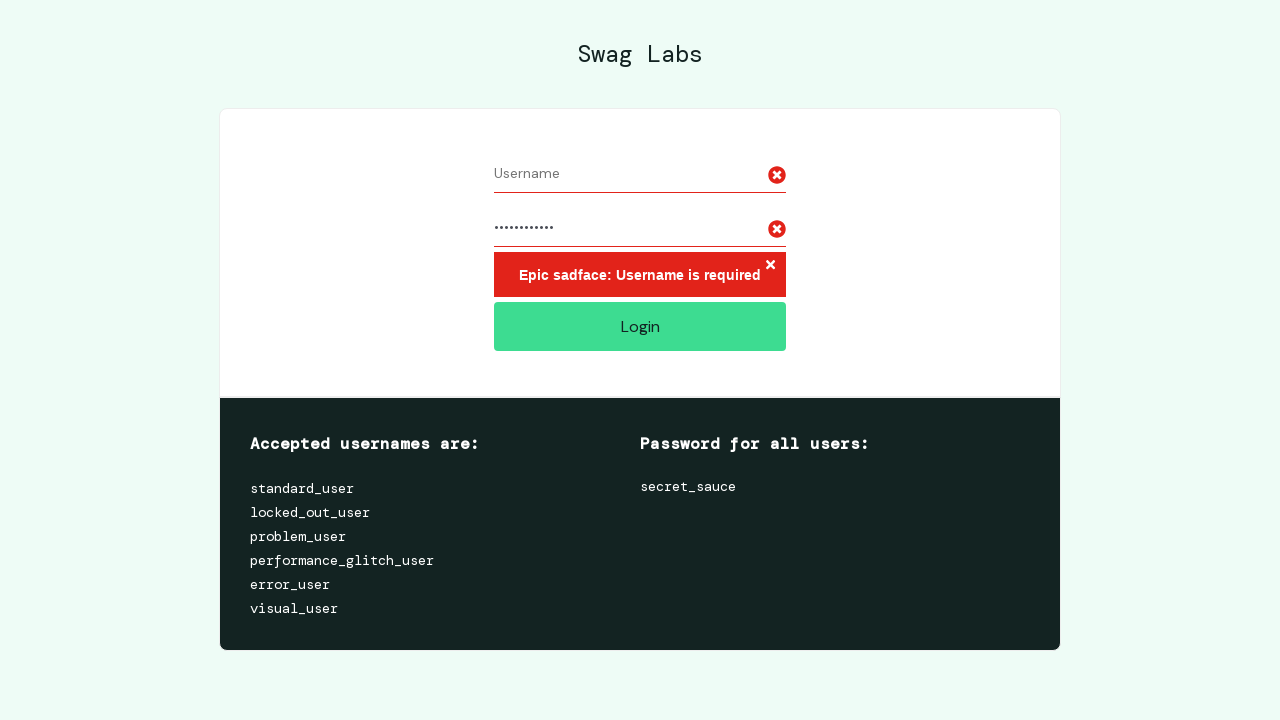

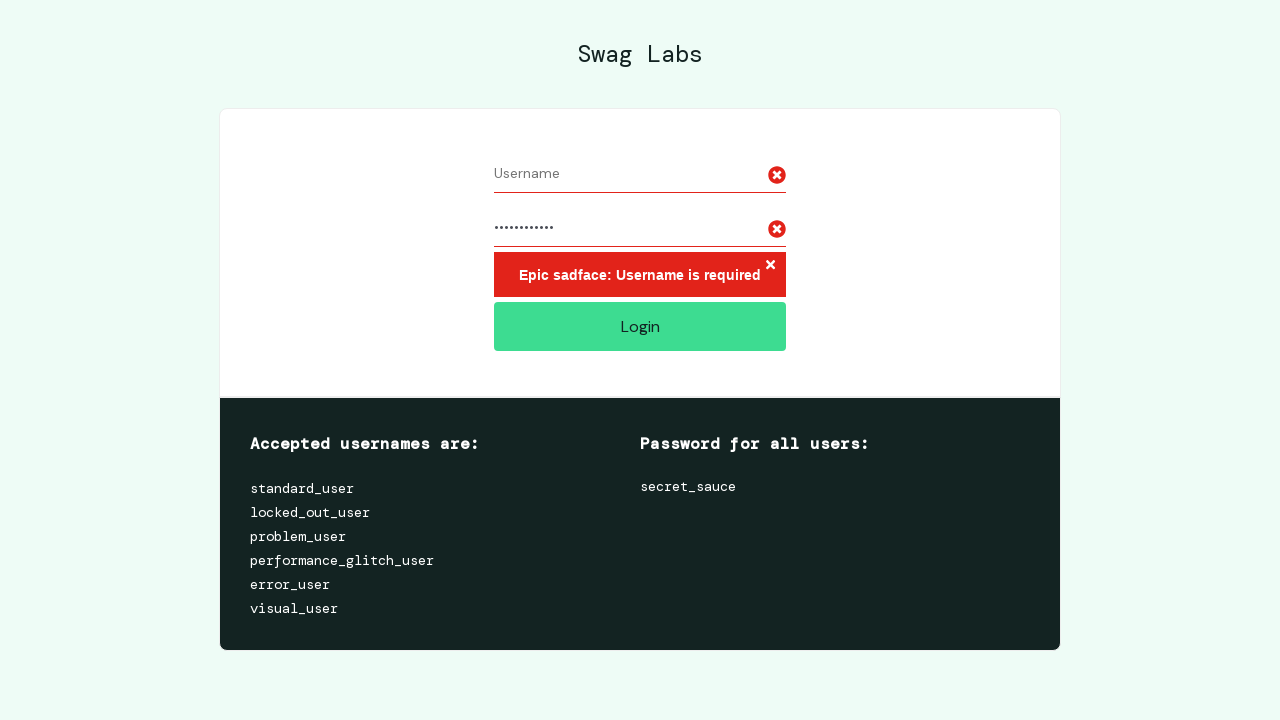